Tests the search functionality on python.org by entering a search query in the search field and submitting it, then verifying search results appear.

Starting URL: https://www.python.org/

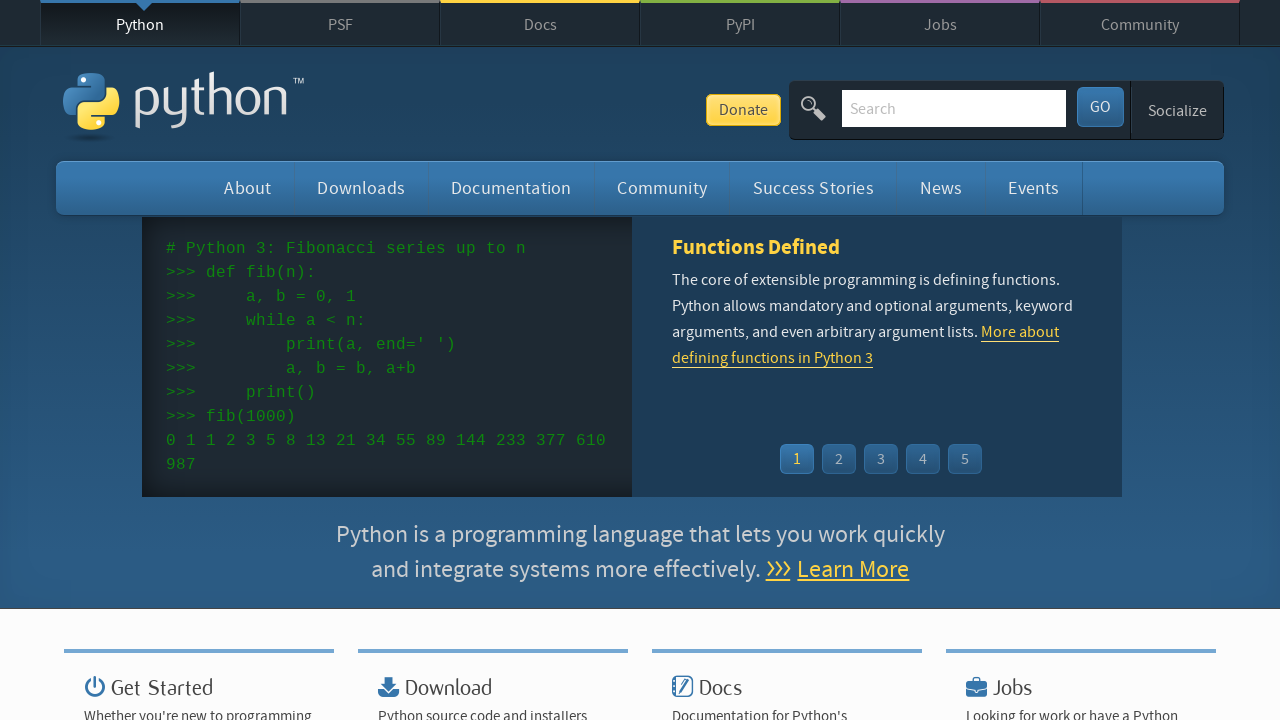

Cleared the search field on #id-search-field
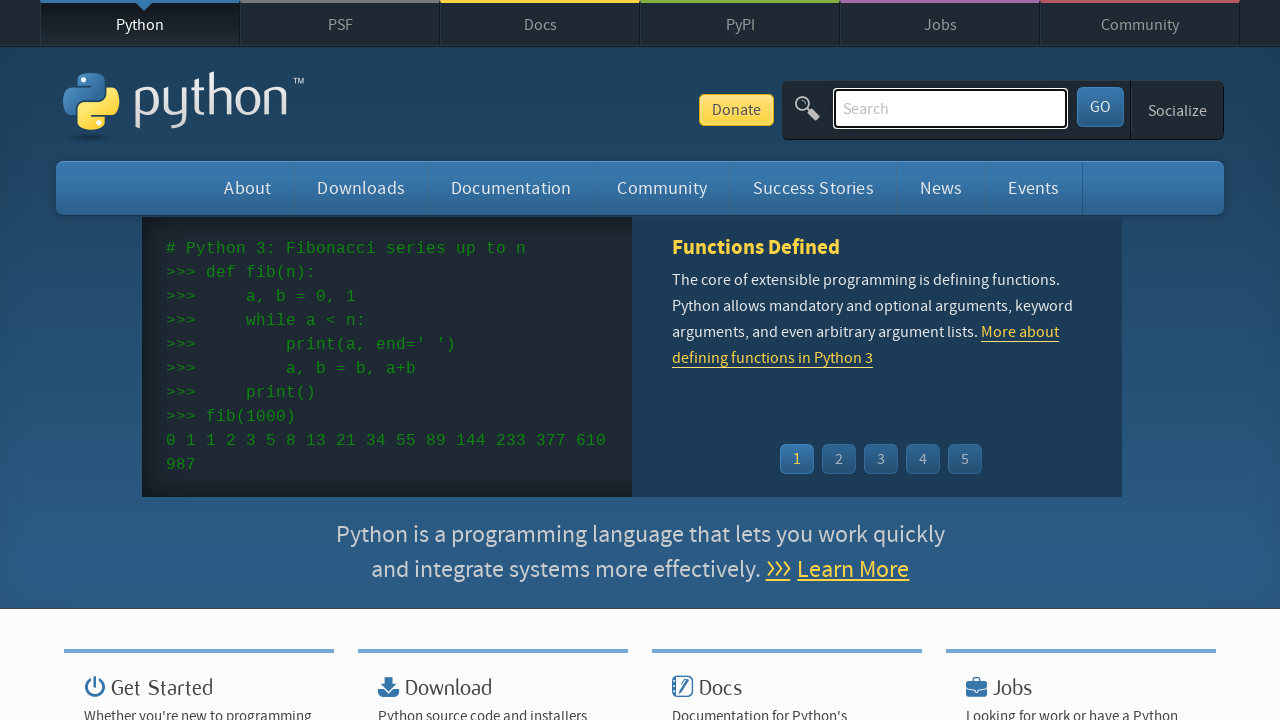

Filled search field with 'list' on #id-search-field
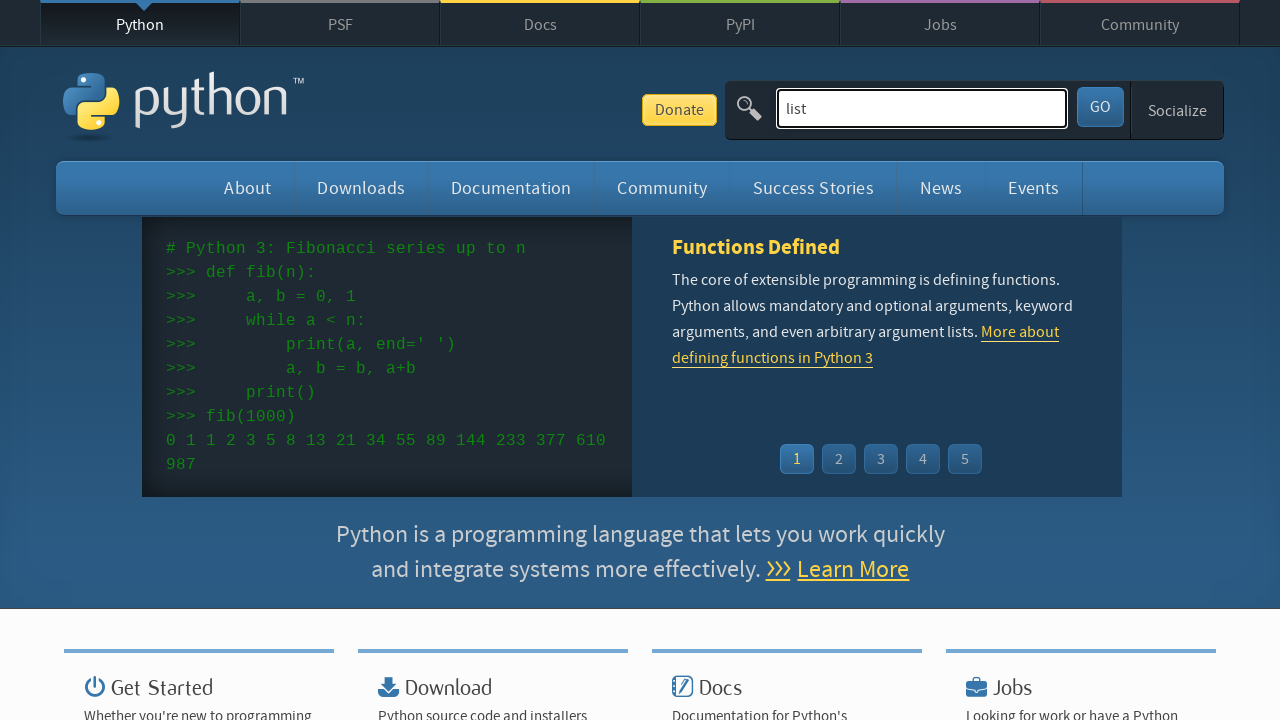

Submitted search by pressing Enter on #id-search-field
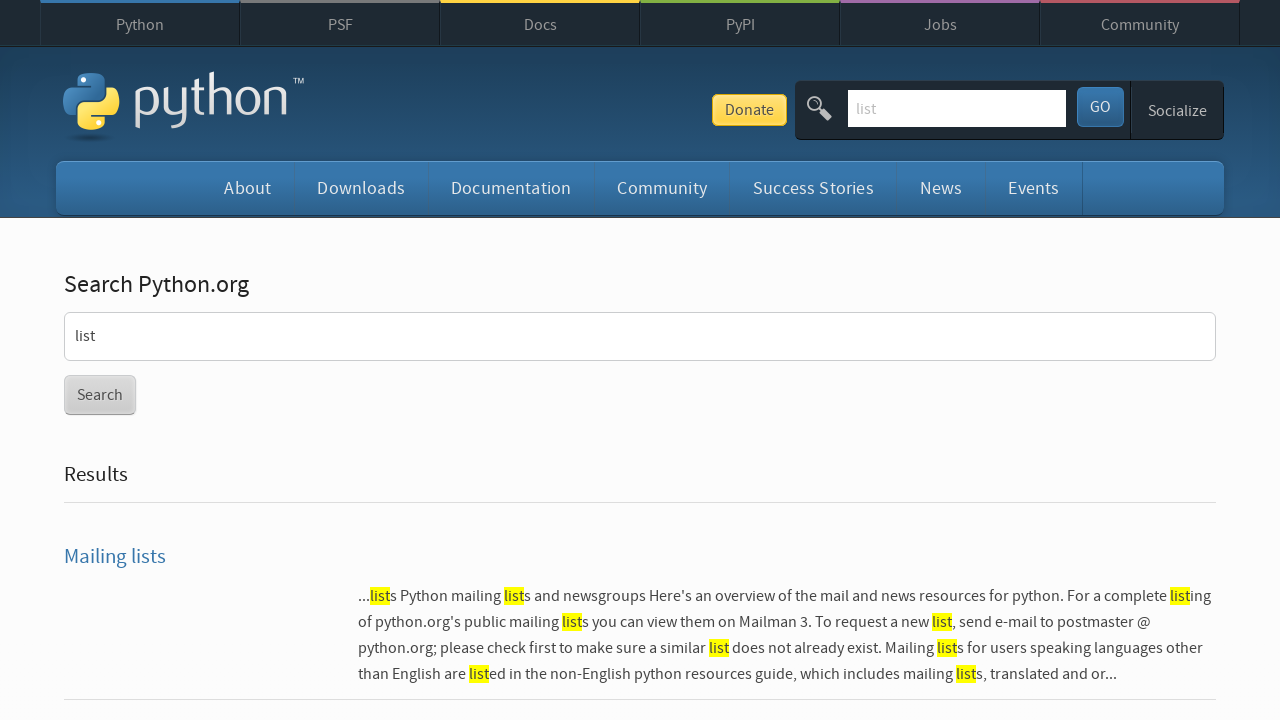

Search results loaded successfully
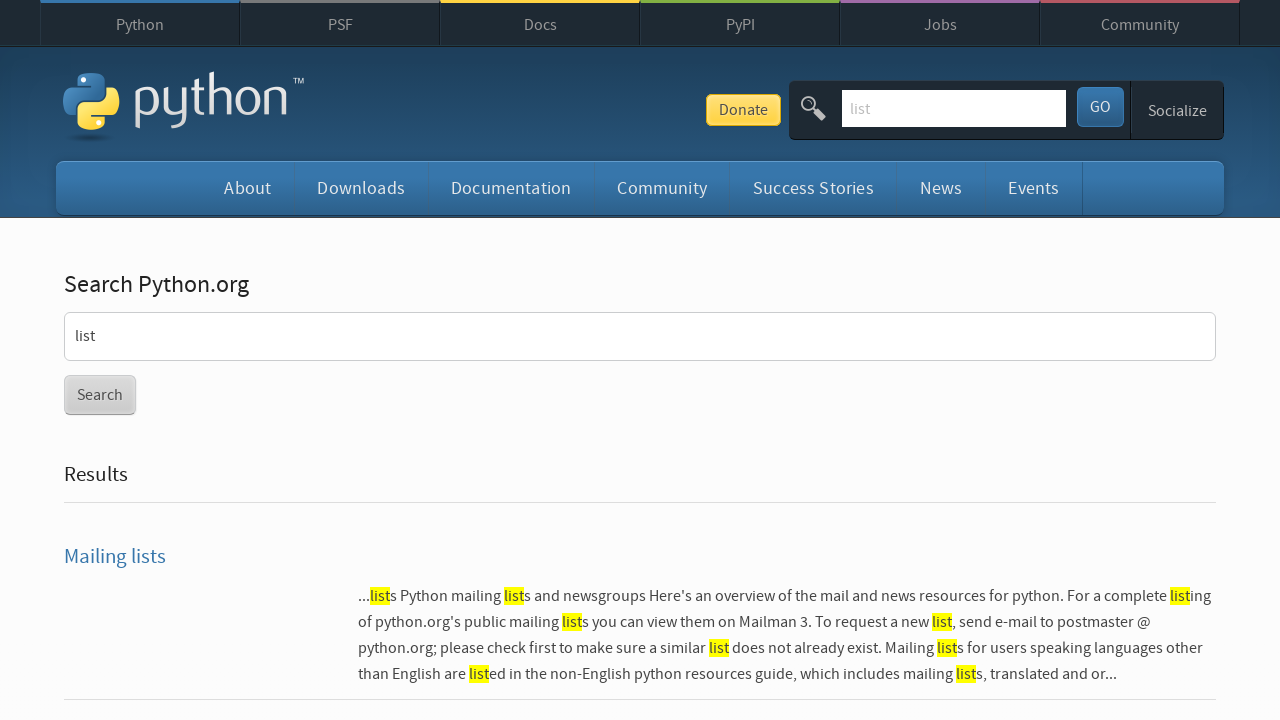

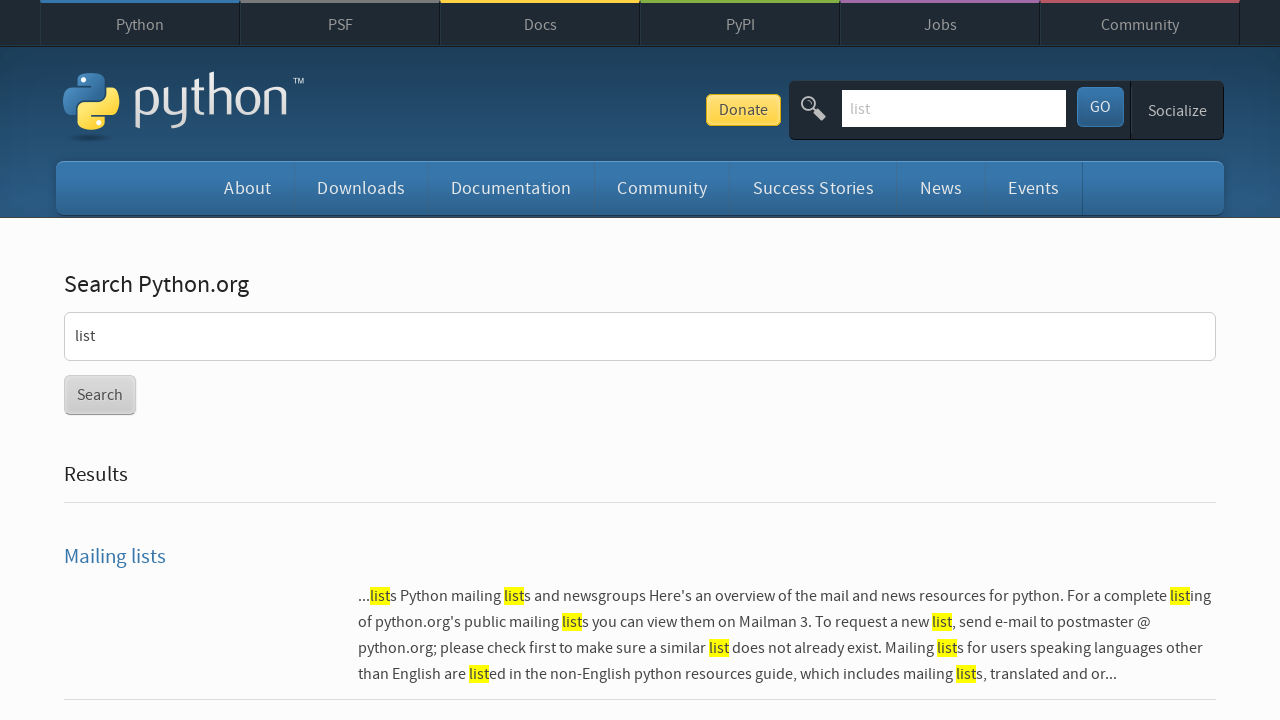